Navigates to the Submit PR page and clicks the Submit Now button to access the PR submission form

Starting URL: https://cryptonewz.io/

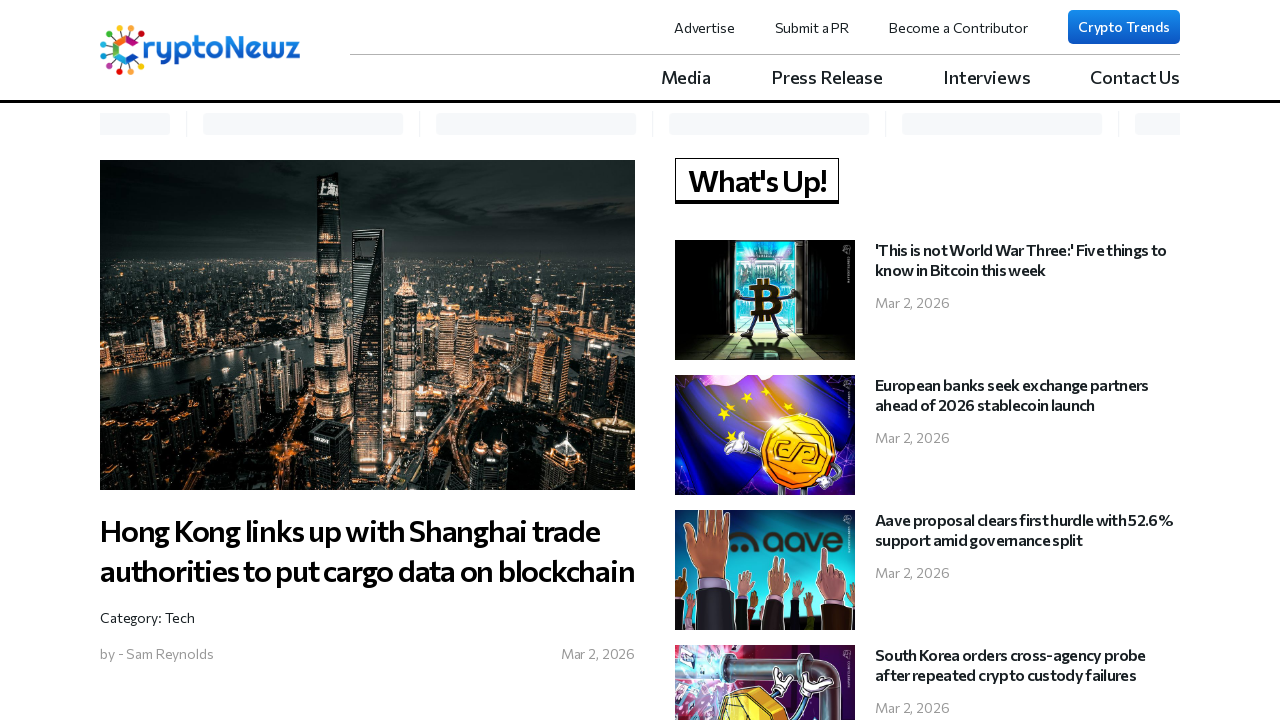

Clicked on 'Submit a PR' link at (812, 27) on a:has-text('Submit a PR')
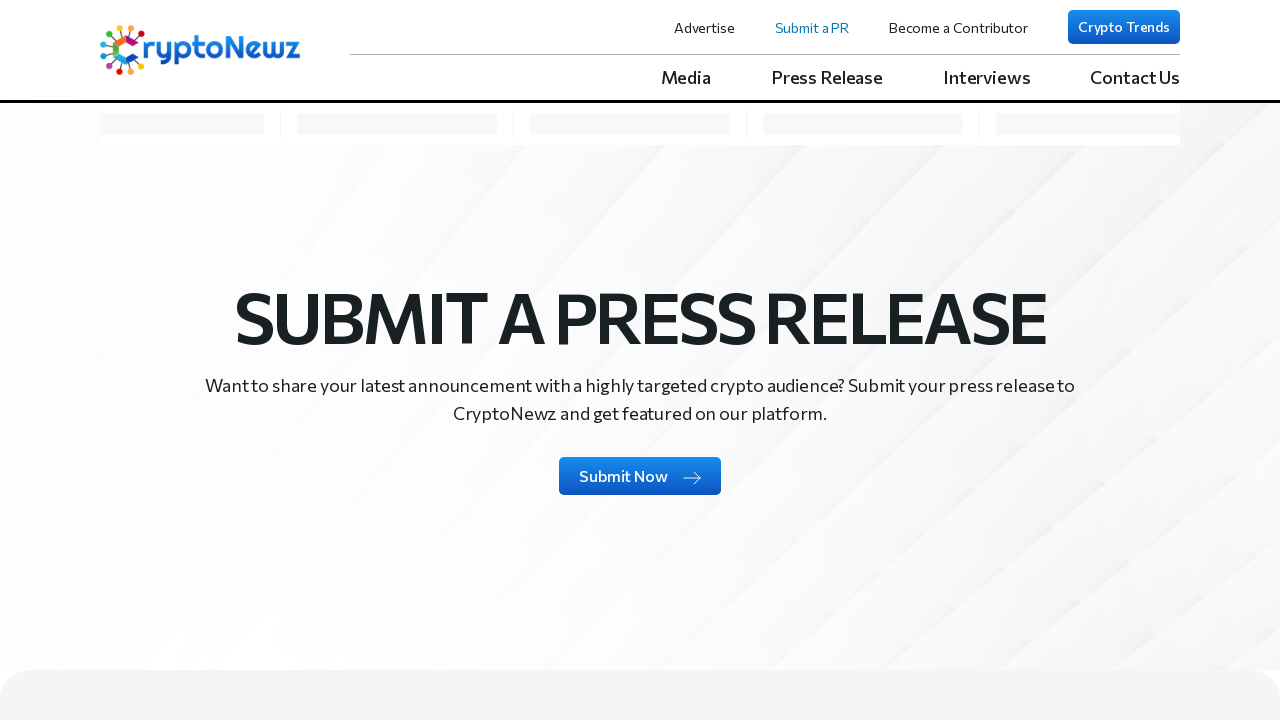

Waited for page to load after clicking Submit a PR link
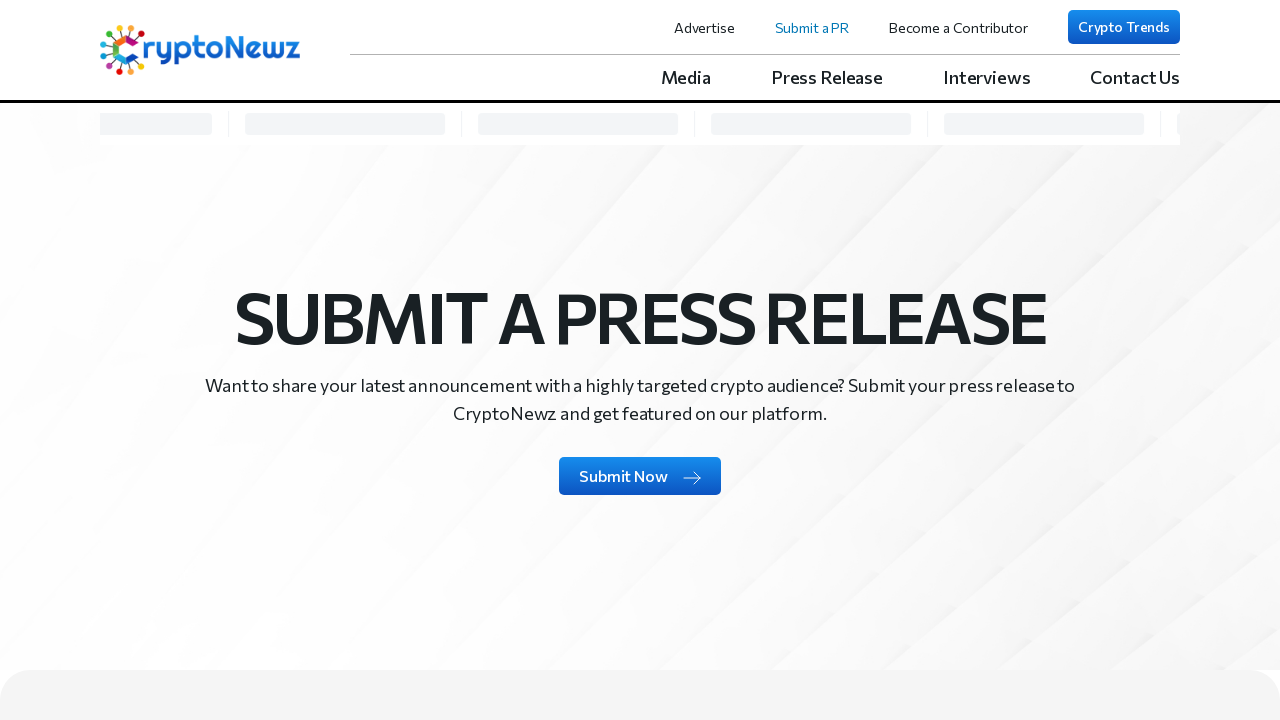

Clicked on 'Submit Now' button to access PR submission form at (640, 476) on a:has-text('Submit Now')
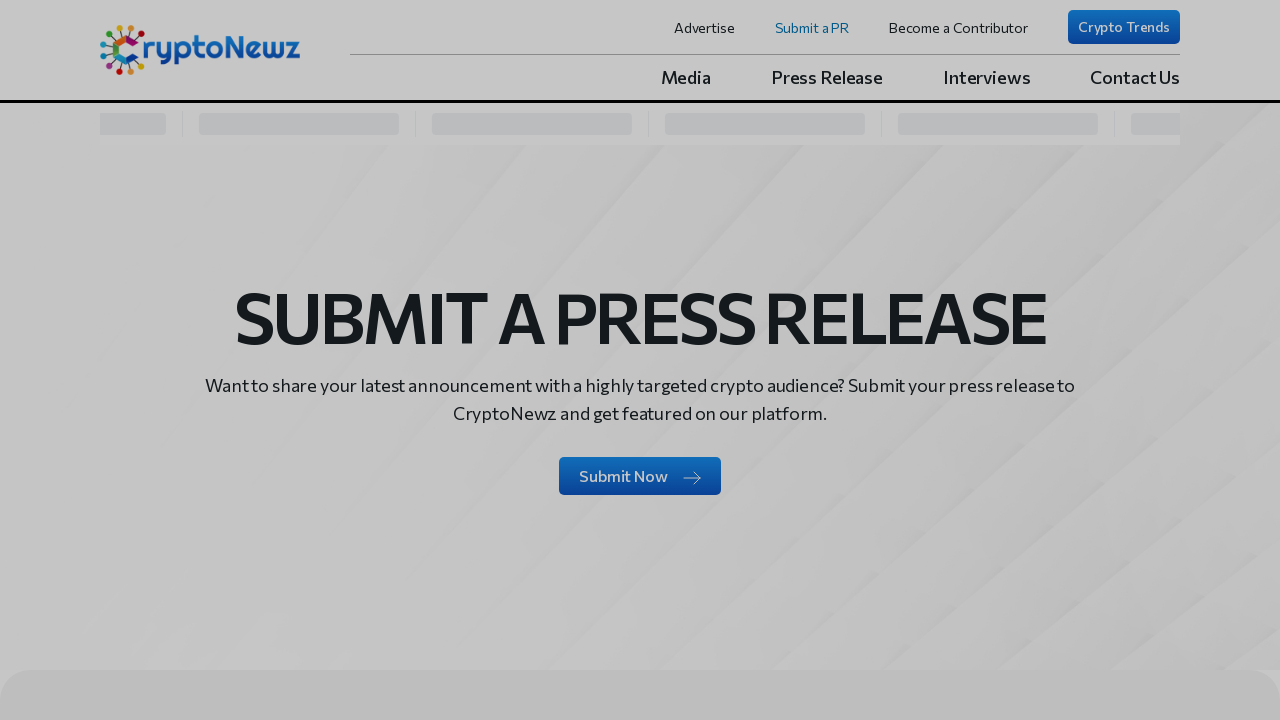

Waited for PR submission form to load
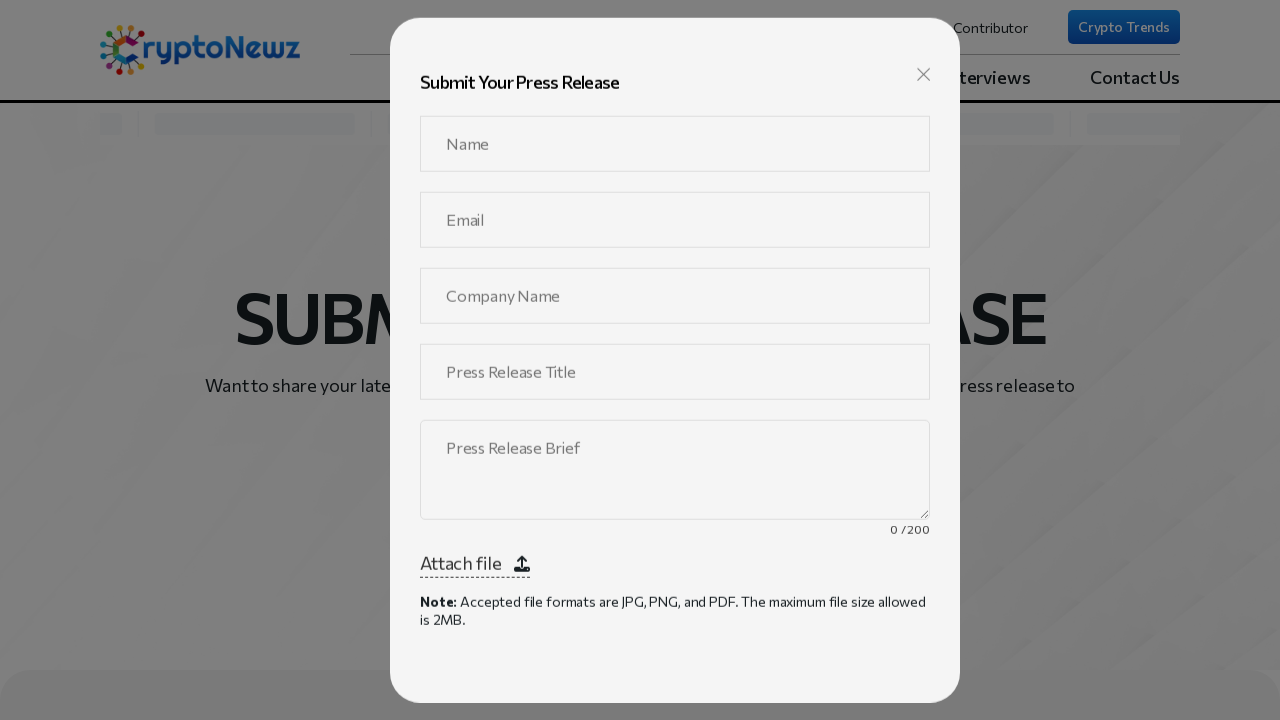

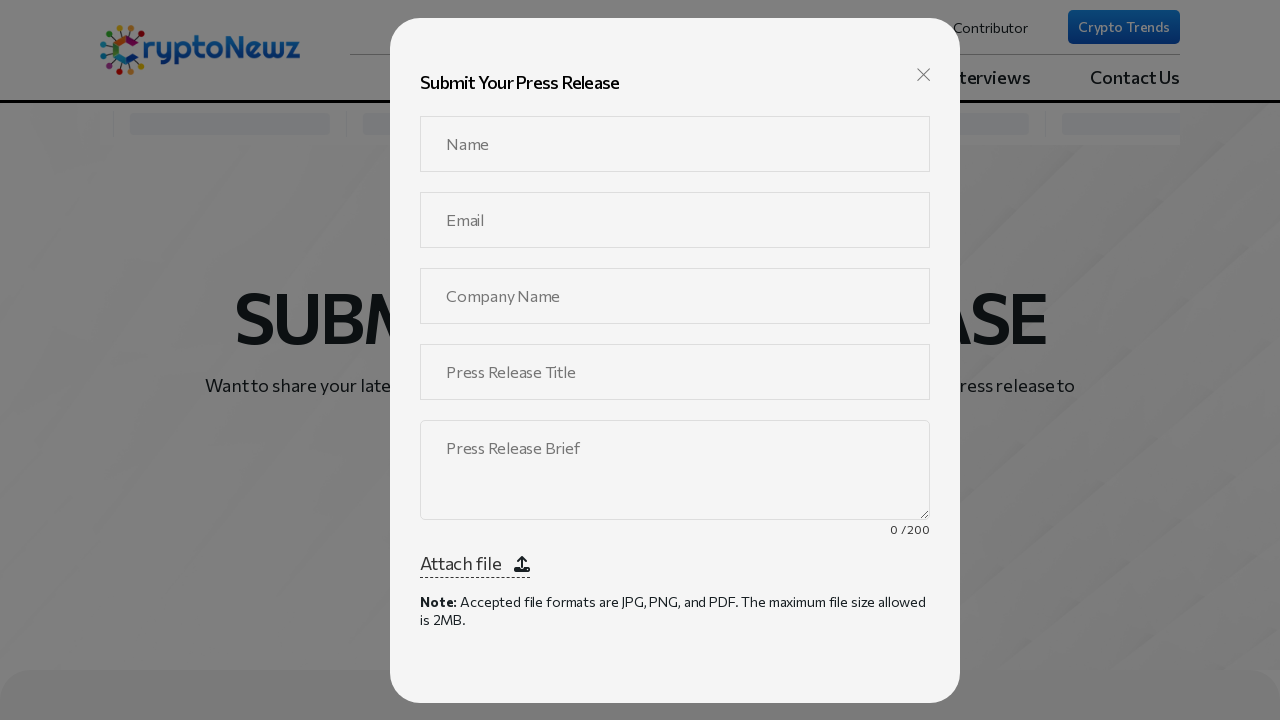